Tests drag and drop functionality on the jQueryUI droppable demo page by dragging an element onto a drop target and verifying the drop was successful.

Starting URL: https://jqueryui.com/droppable/

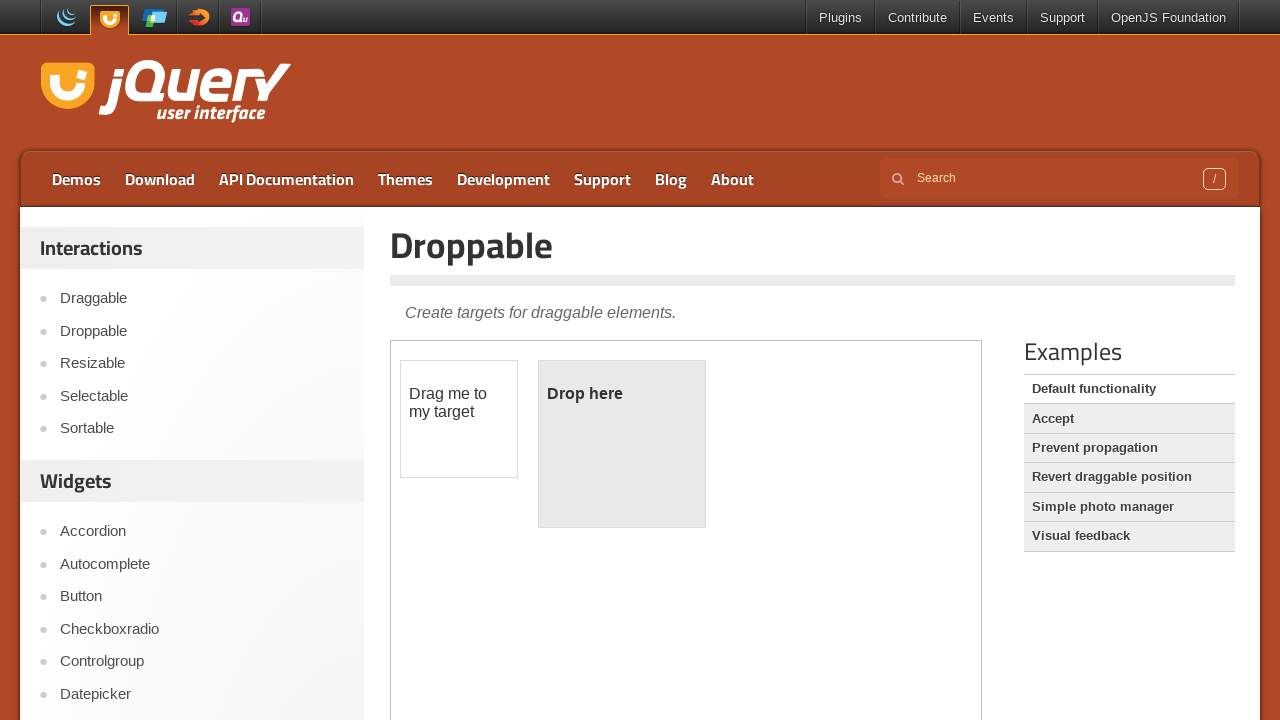

Navigated to jQueryUI droppable demo page
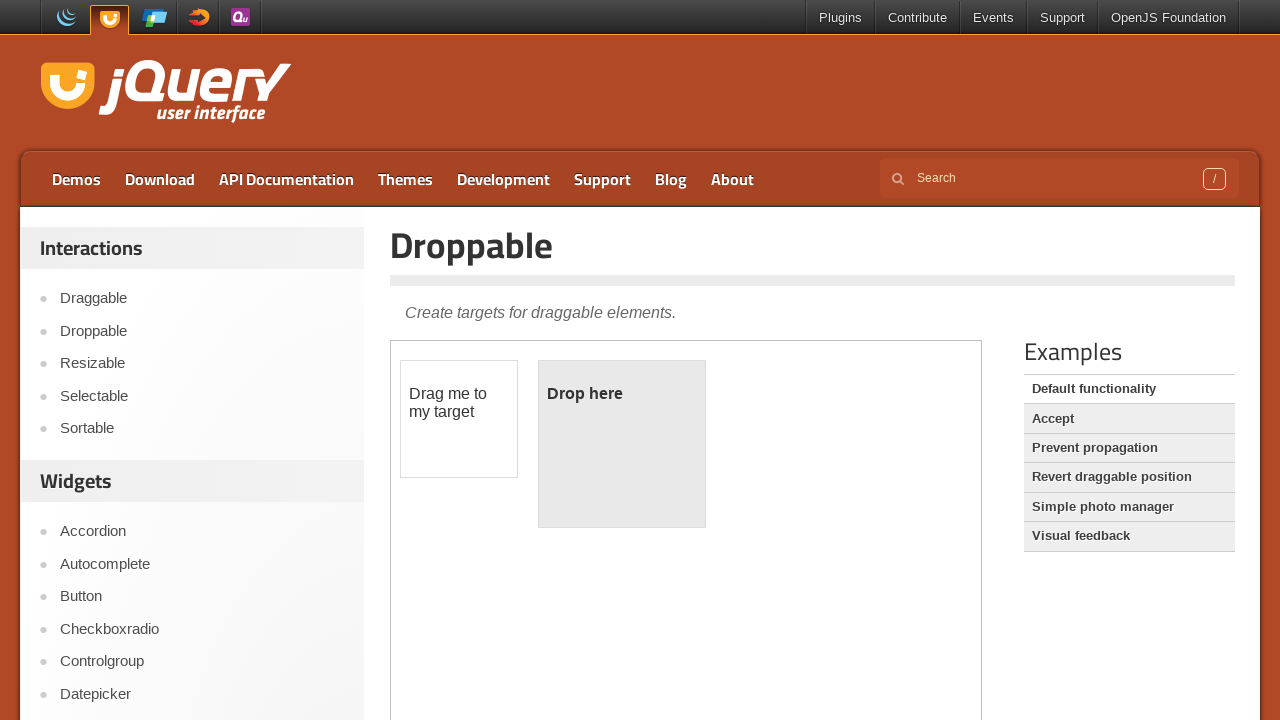

Located the demo iframe containing draggable elements
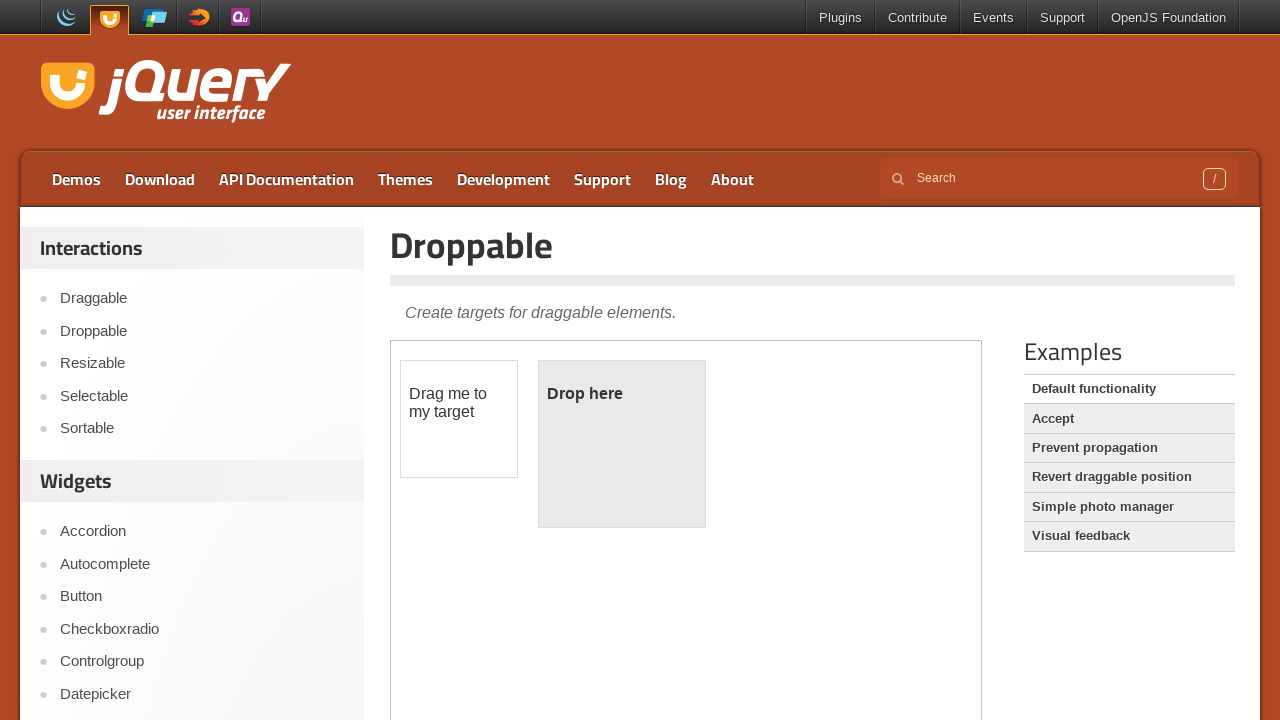

Located the draggable element within the iframe
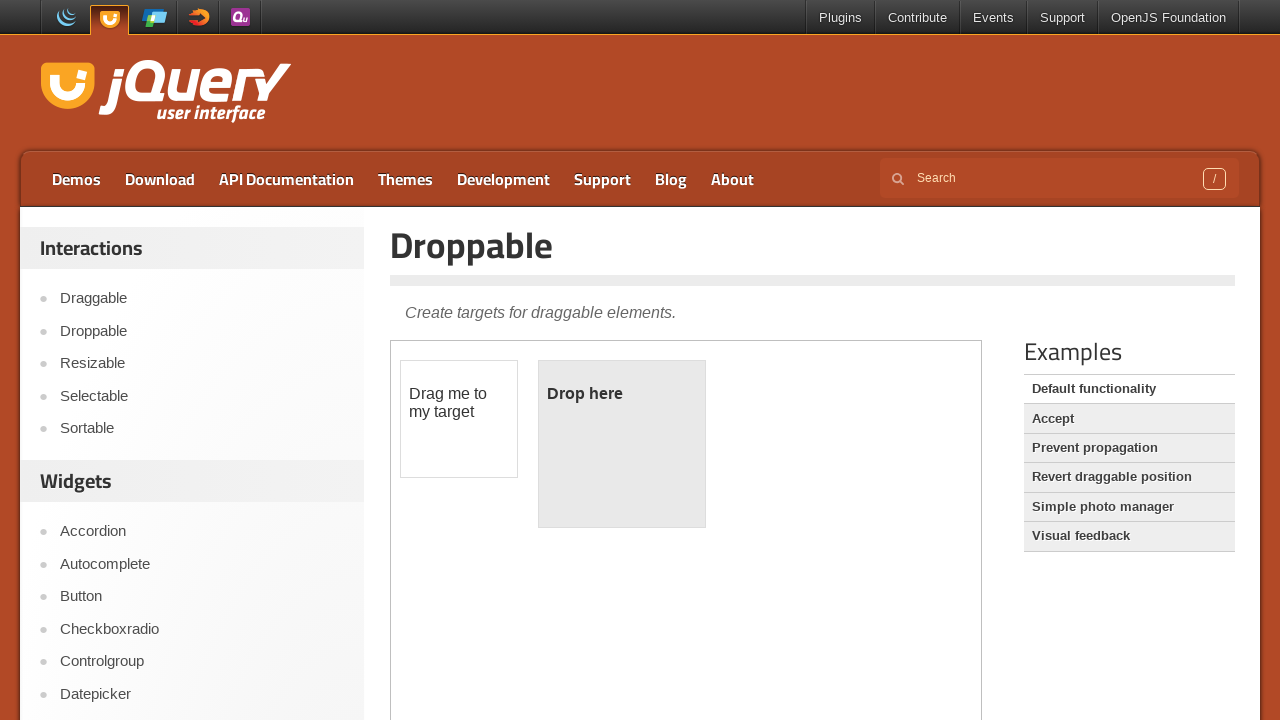

Located the droppable target element within the iframe
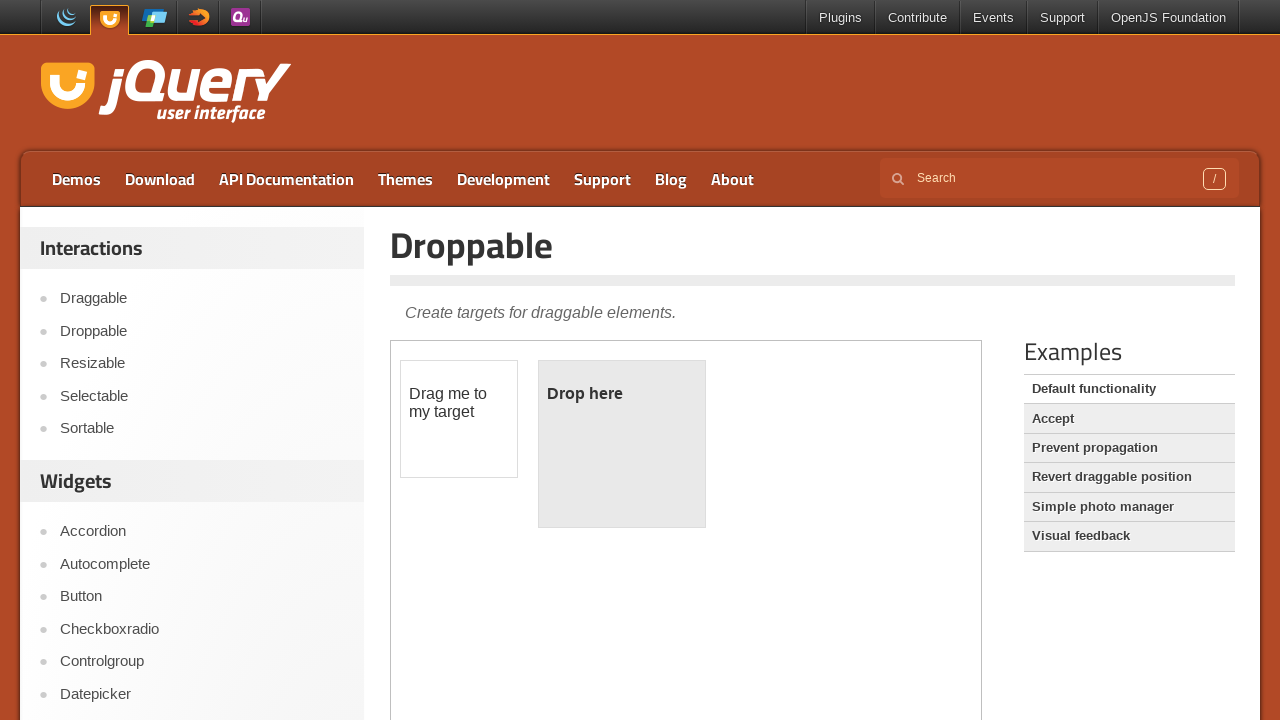

Dragged draggable element onto the droppable target at (622, 444)
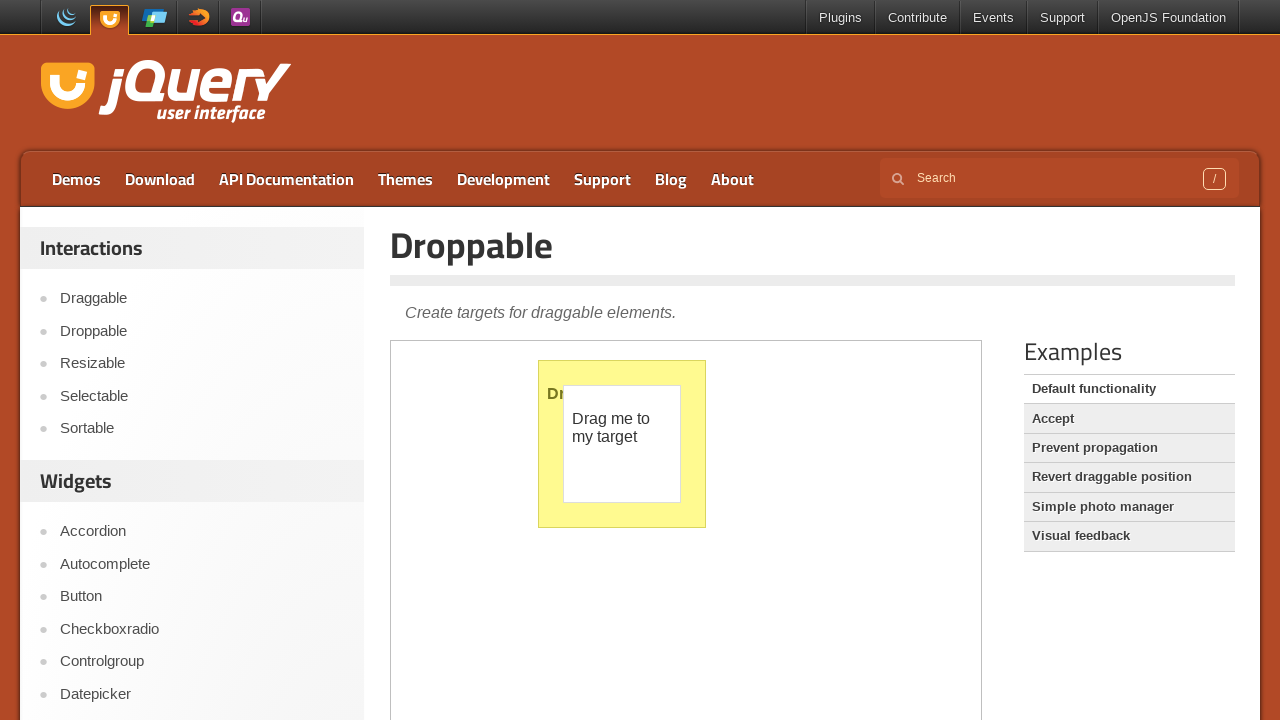

Verified that droppable element now displays 'Dropped!' text - drop was successful
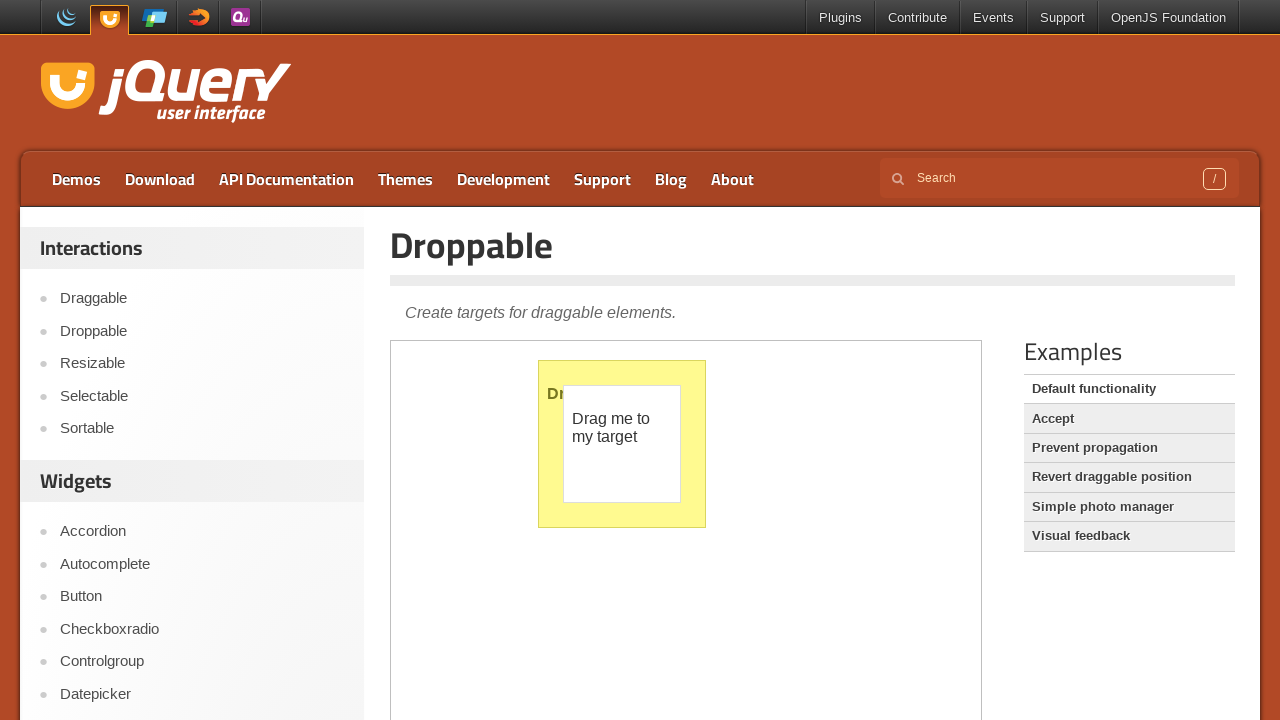

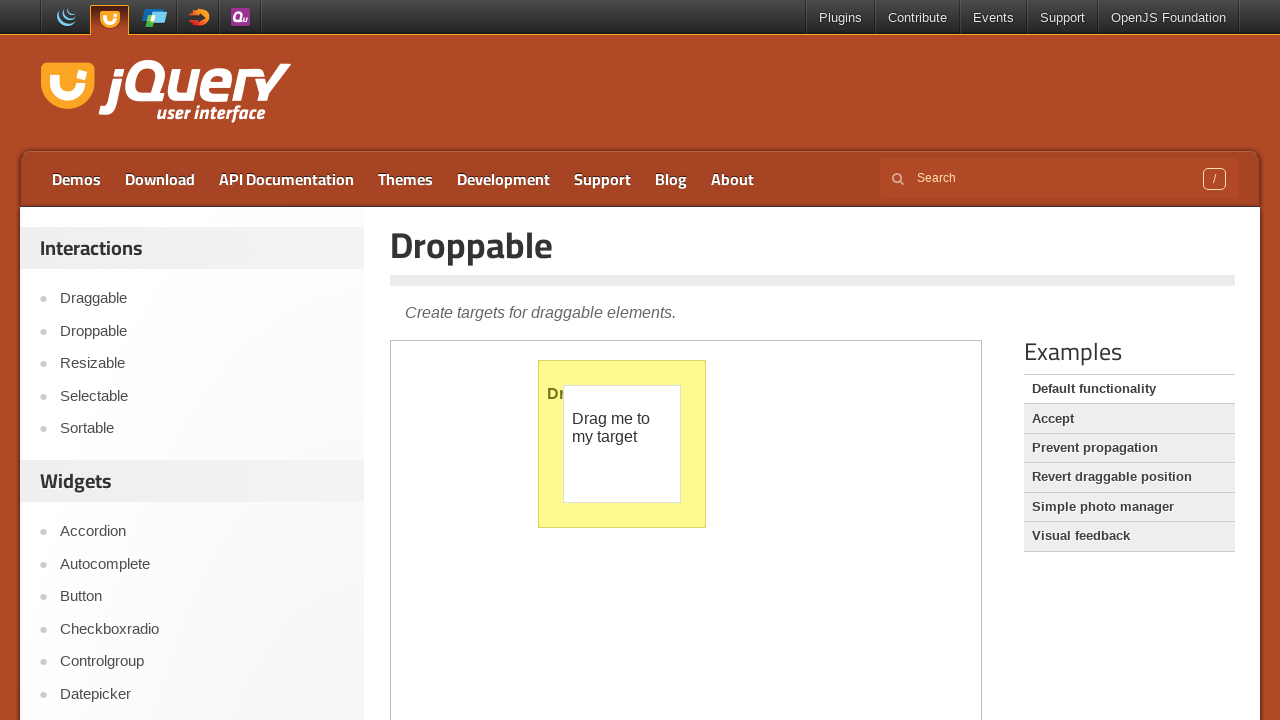